Tests mouse hover interactions by moving over avatar figures and verifying that caption text appears on hover

Starting URL: http://the-internet.herokuapp.com/hovers

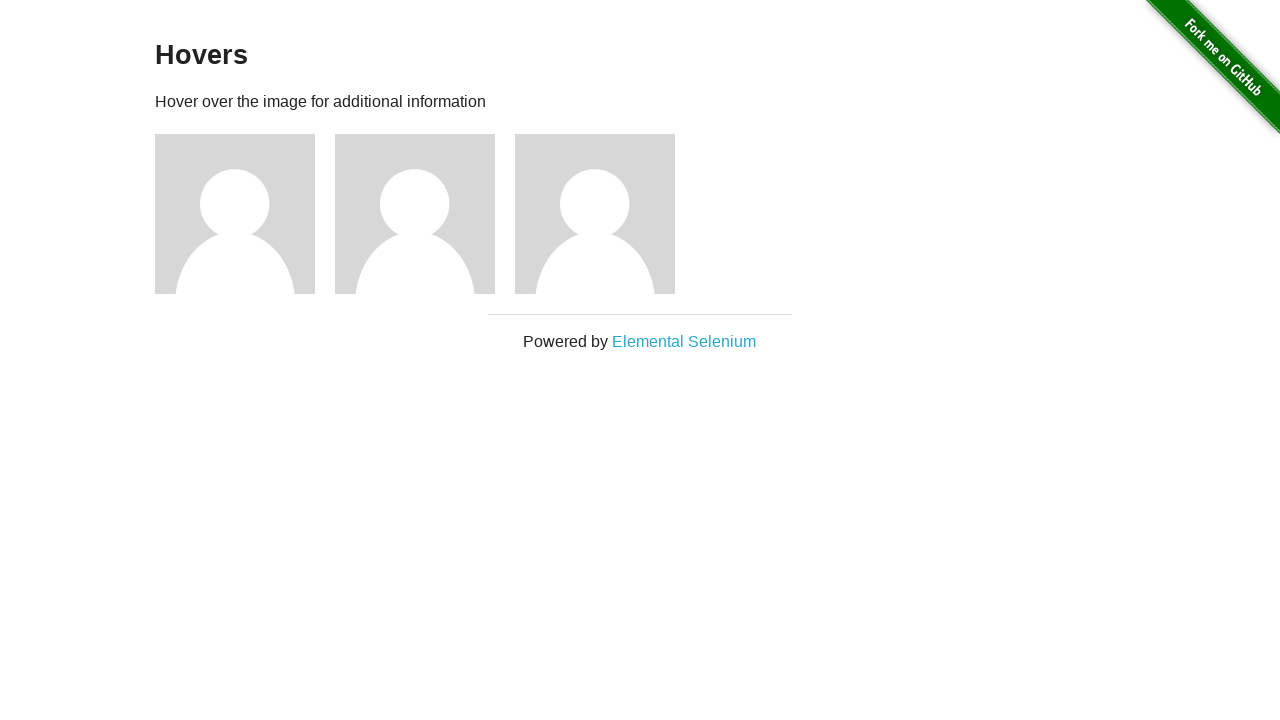

Located all avatar figures on the page
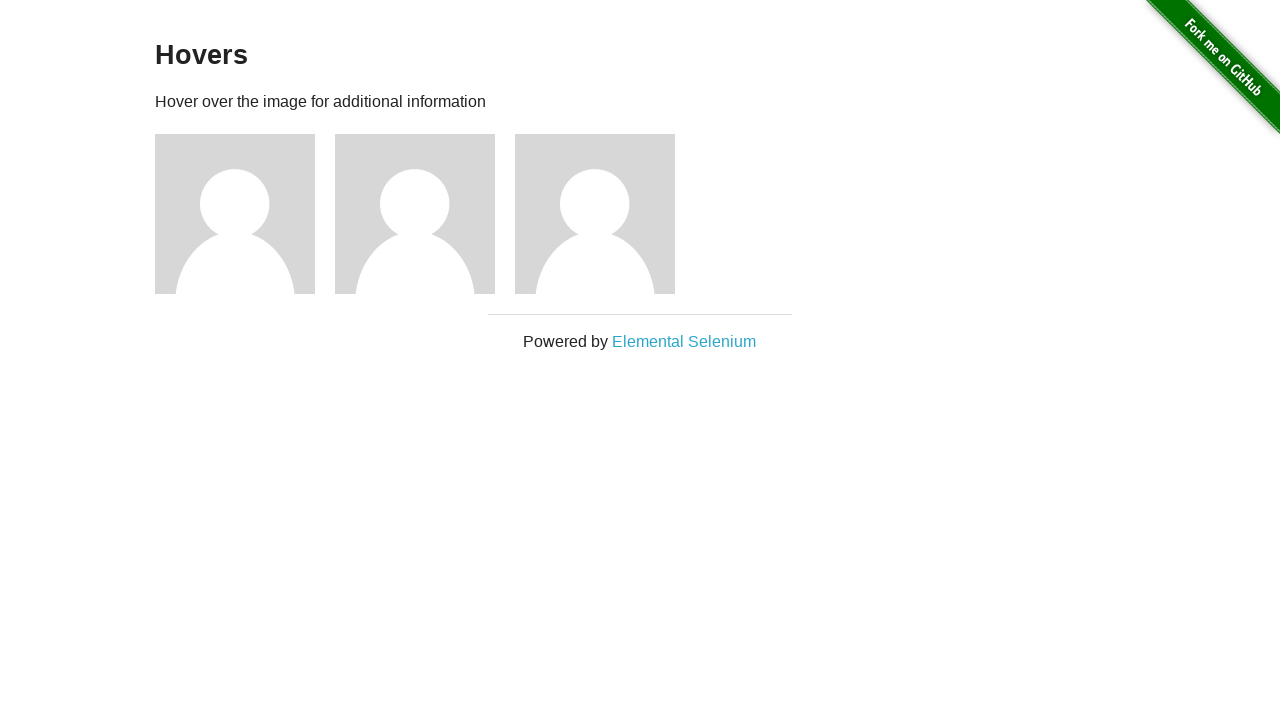

Hovered over avatar figure to trigger caption display at (245, 214) on .figure >> nth=0
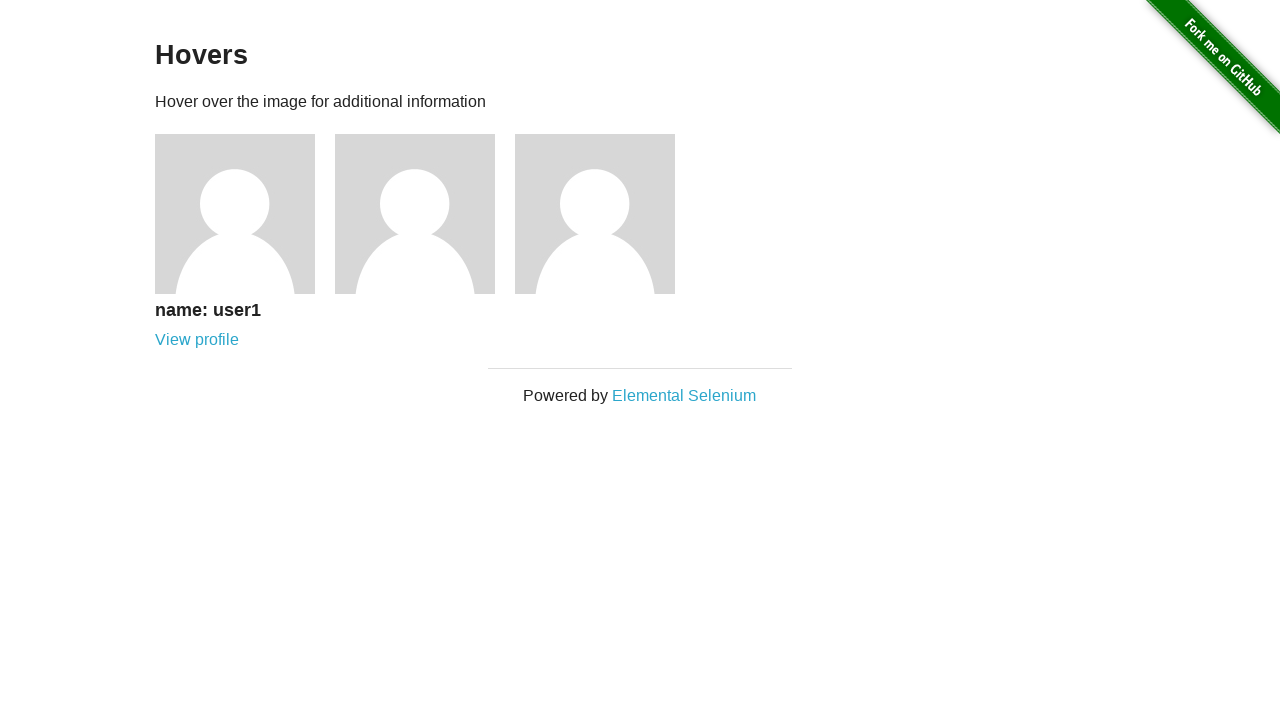

Waited 1 second for caption animation
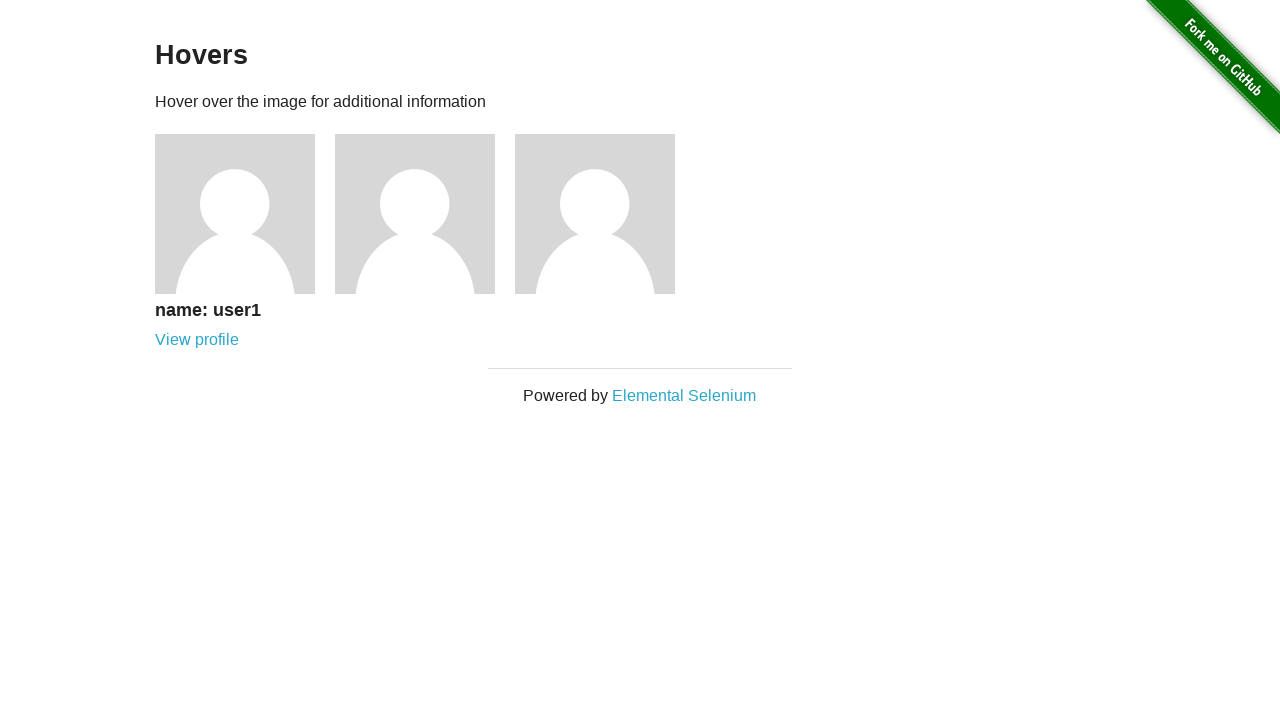

Verified that caption text is now visible on the avatar
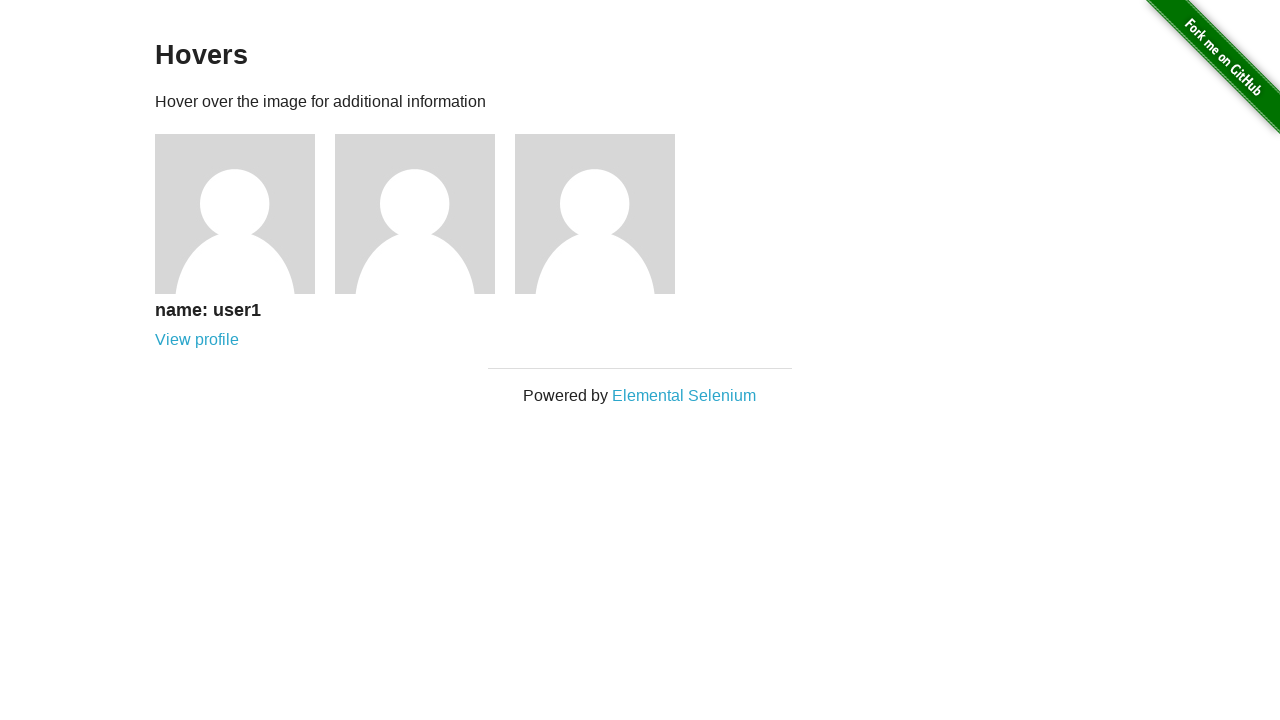

Hovered over avatar figure to trigger caption display at (425, 214) on .figure >> nth=1
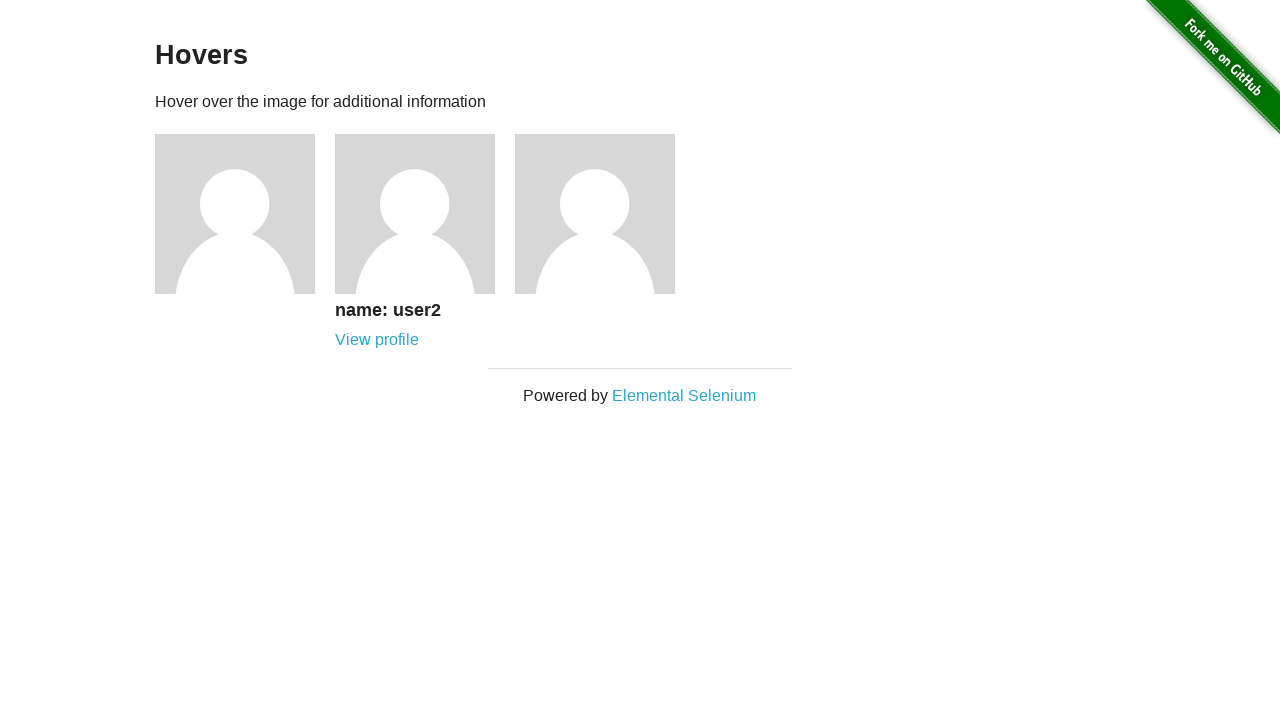

Waited 1 second for caption animation
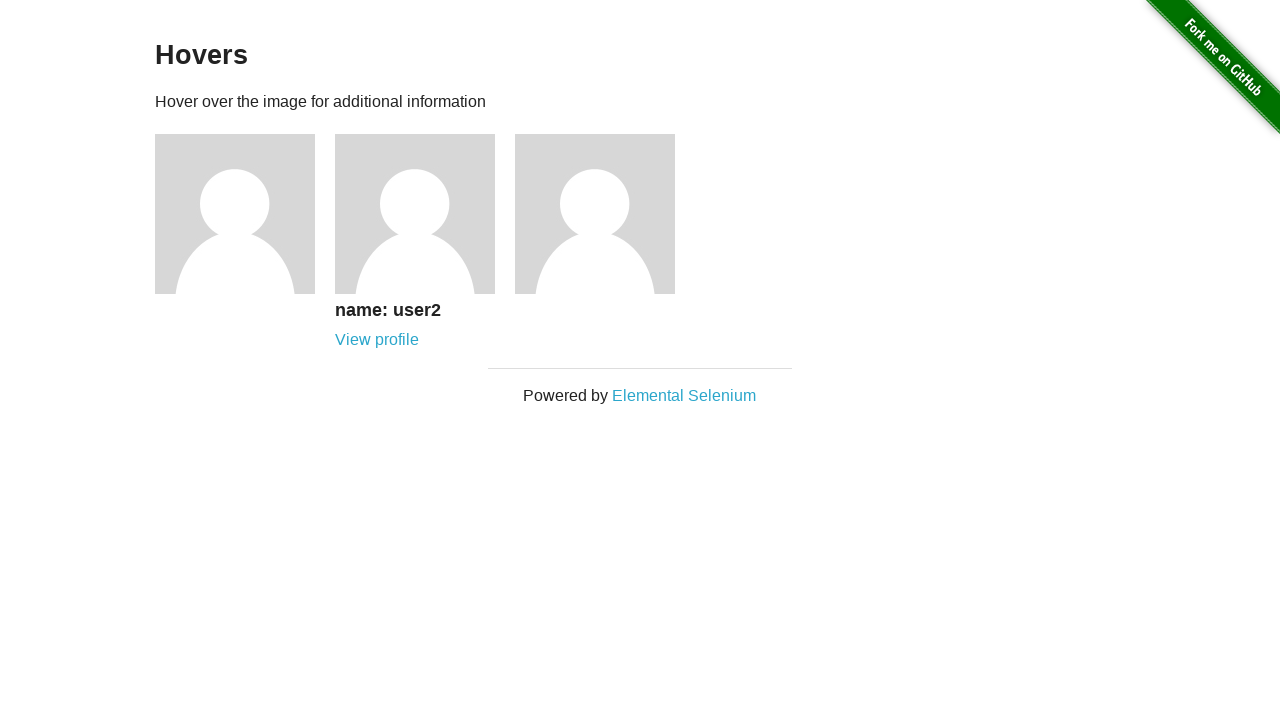

Verified that caption text is now visible on the avatar
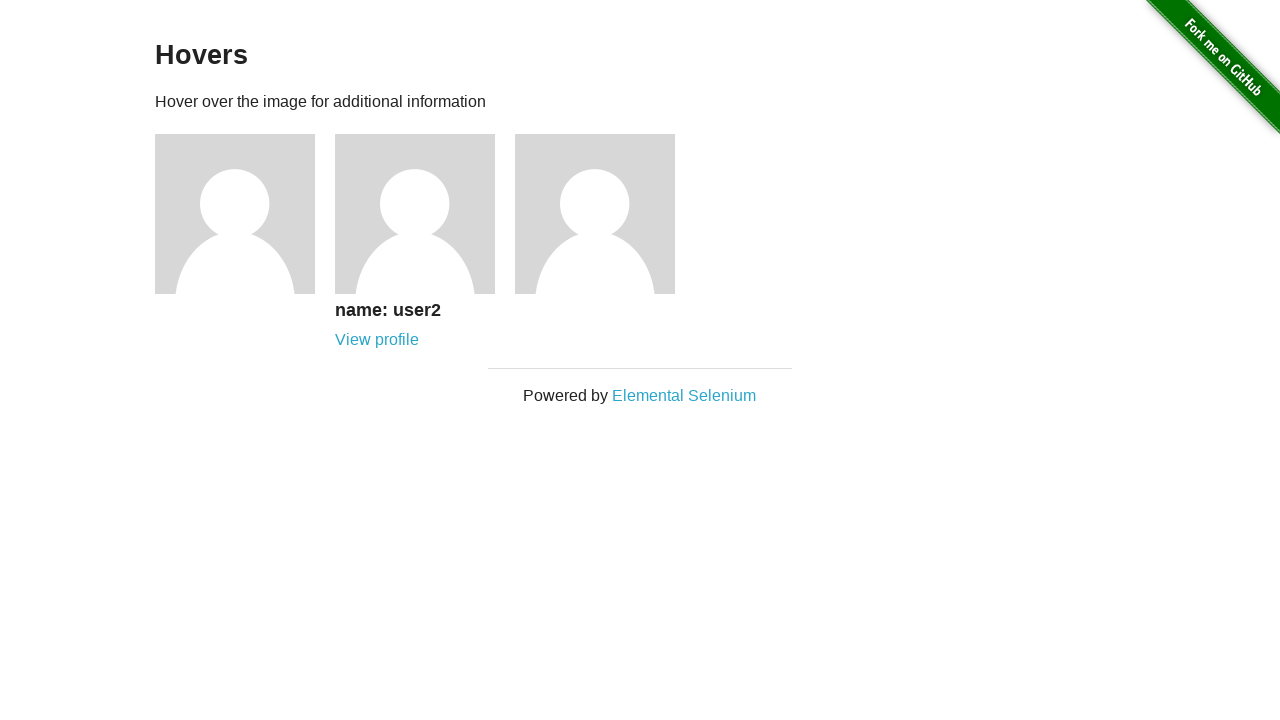

Hovered over avatar figure to trigger caption display at (605, 214) on .figure >> nth=2
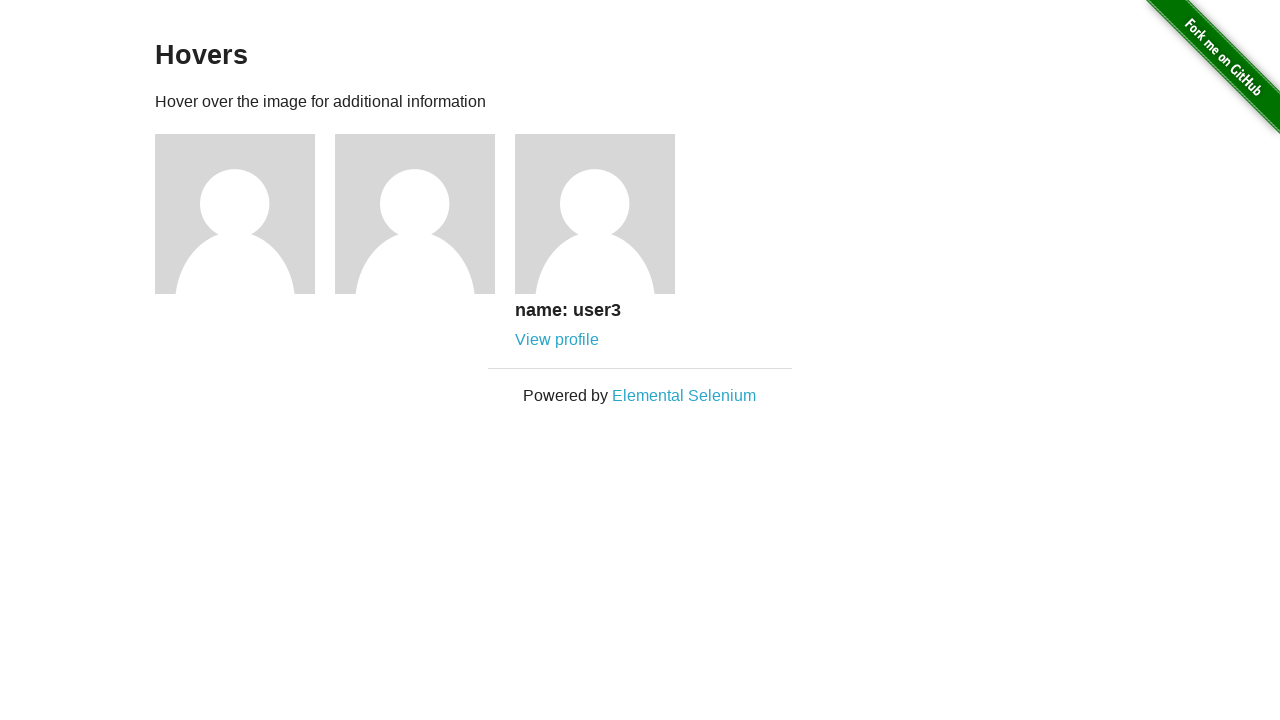

Waited 1 second for caption animation
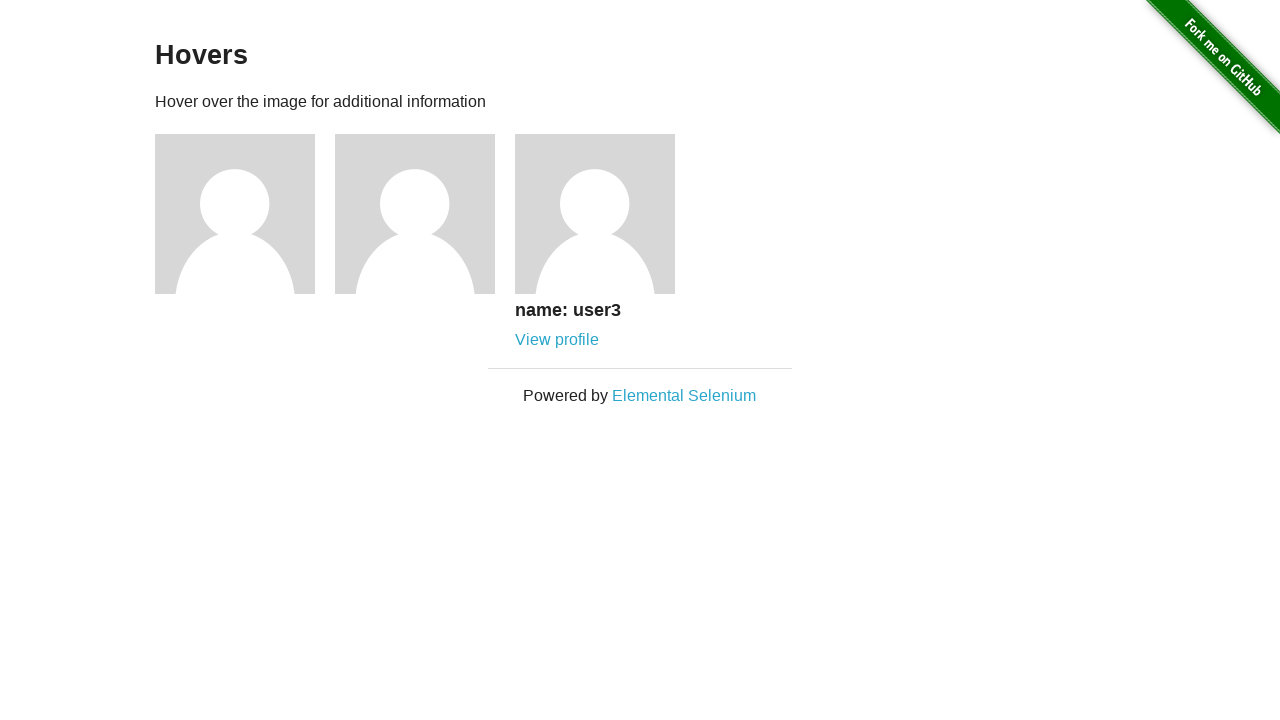

Verified that caption text is now visible on the avatar
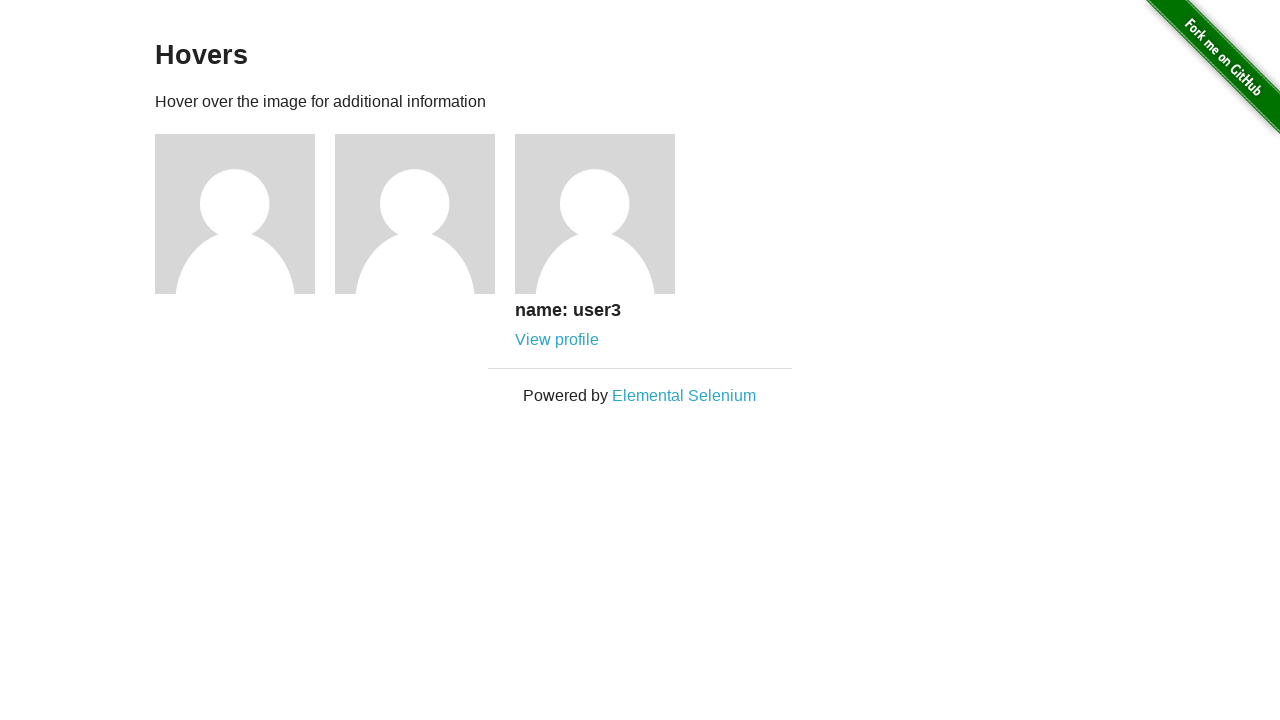

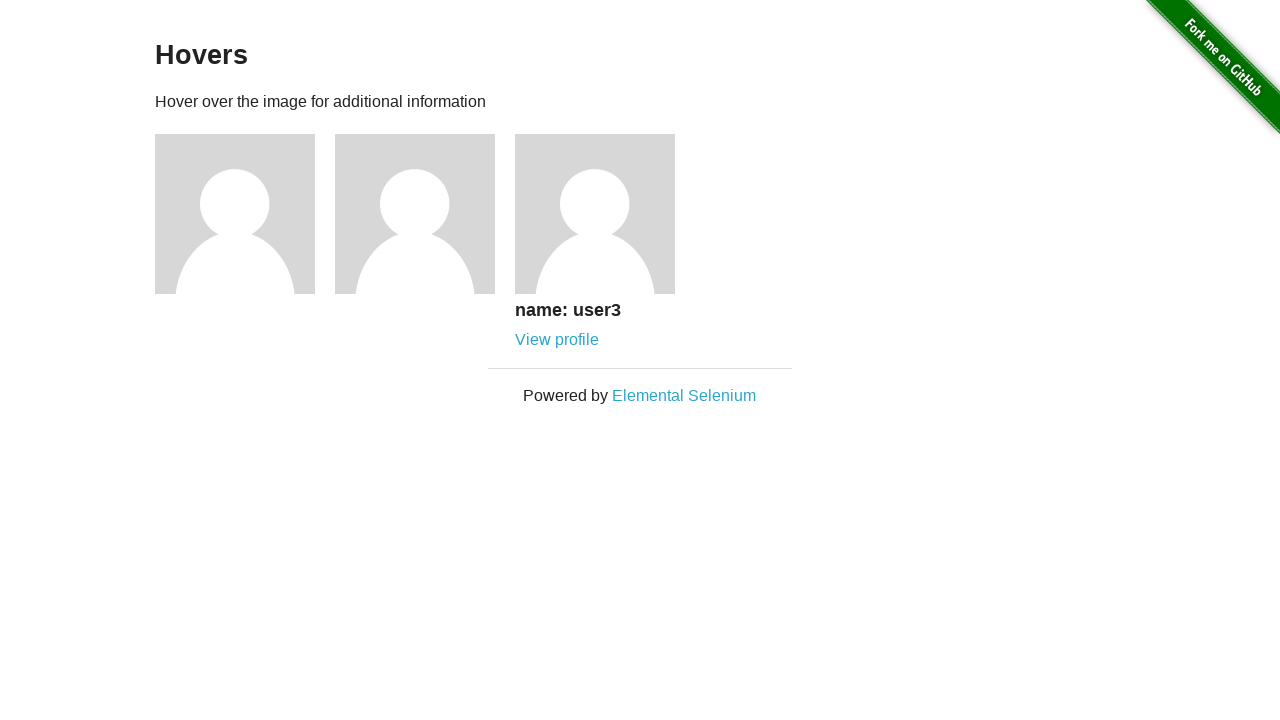